Basic smoke test that navigates to koel.dev and verifies the page loads correctly by checking the URL contains "koel.dev" and the title is not empty.

Starting URL: https://koel.dev/

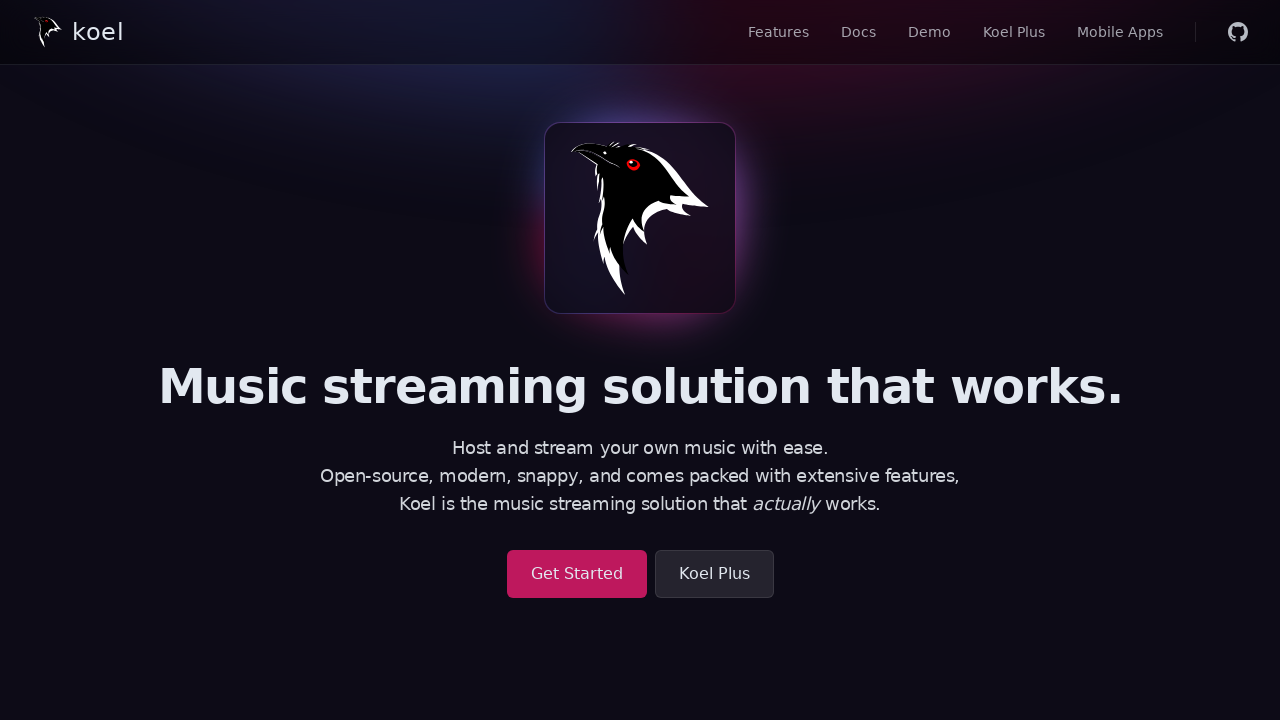

Verified that URL contains 'koel.dev'
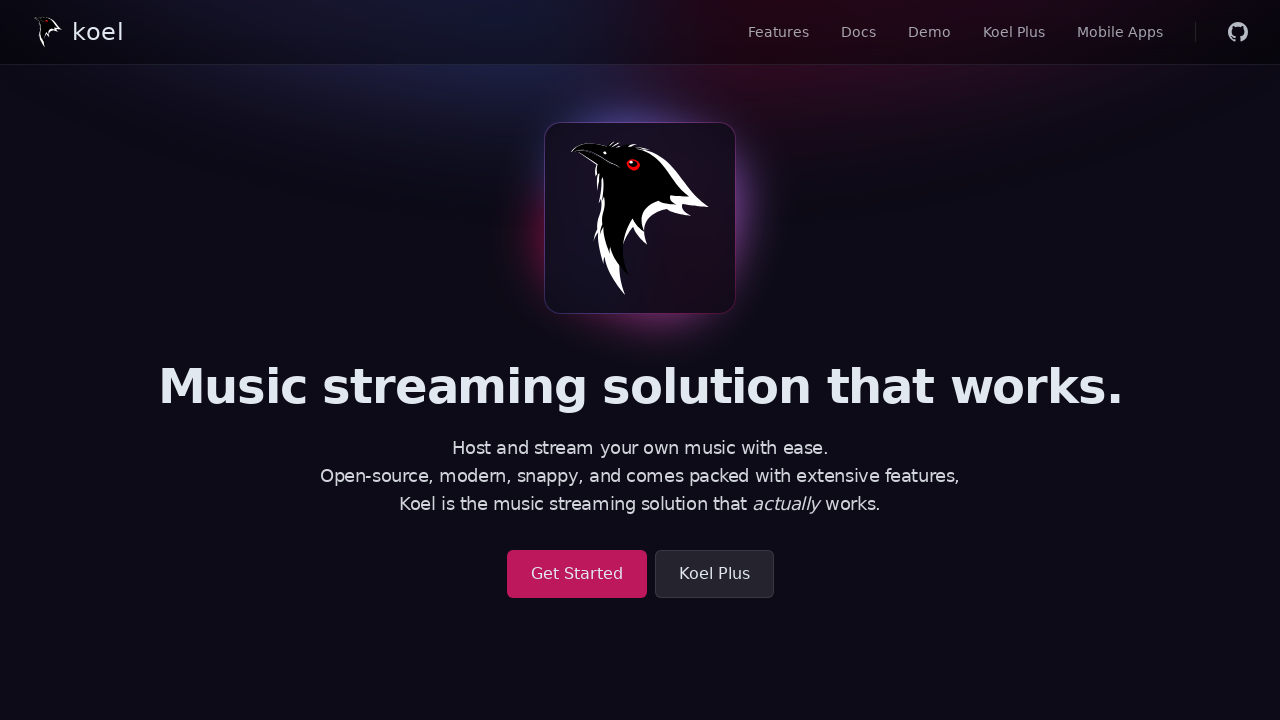

Retrieved page title
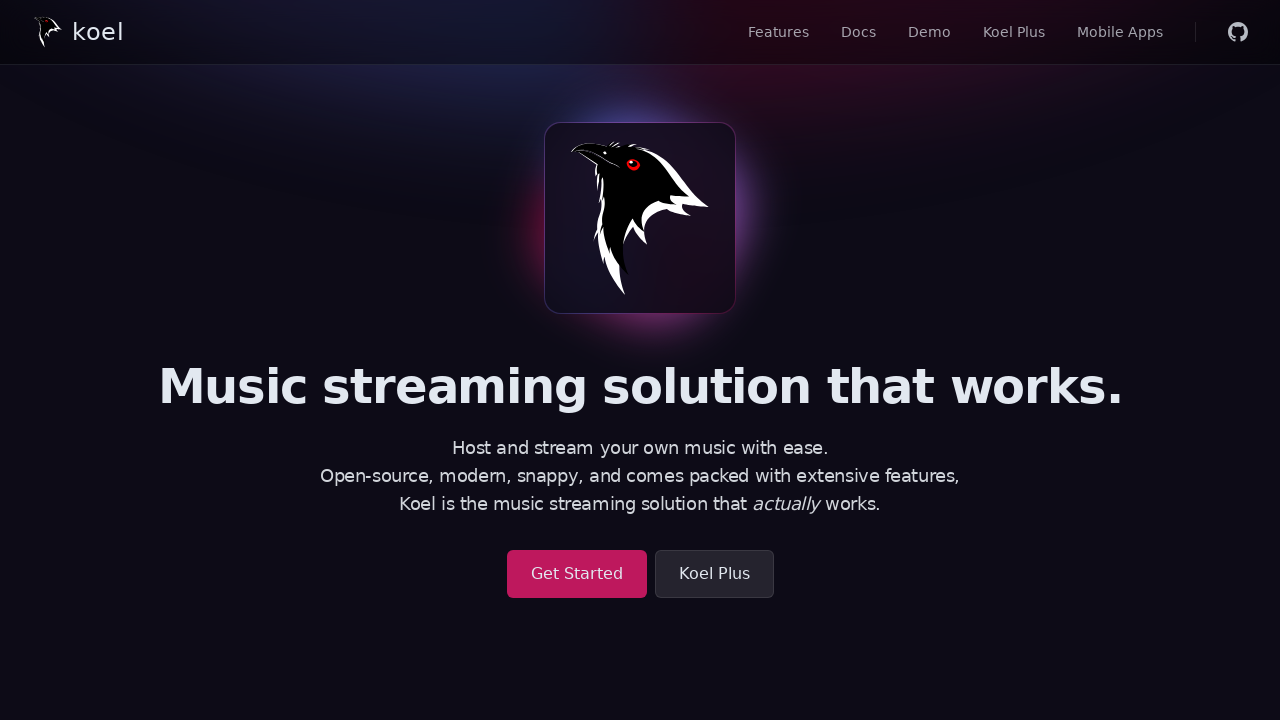

Verified that page title is not empty
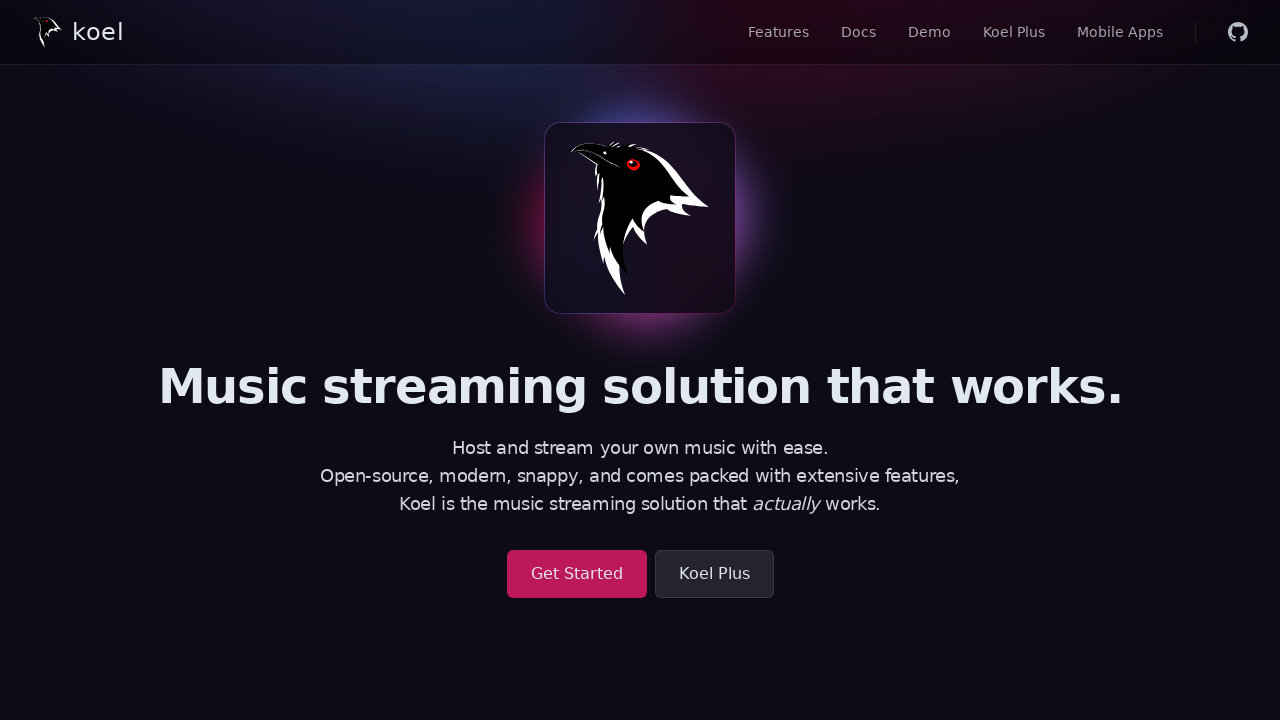

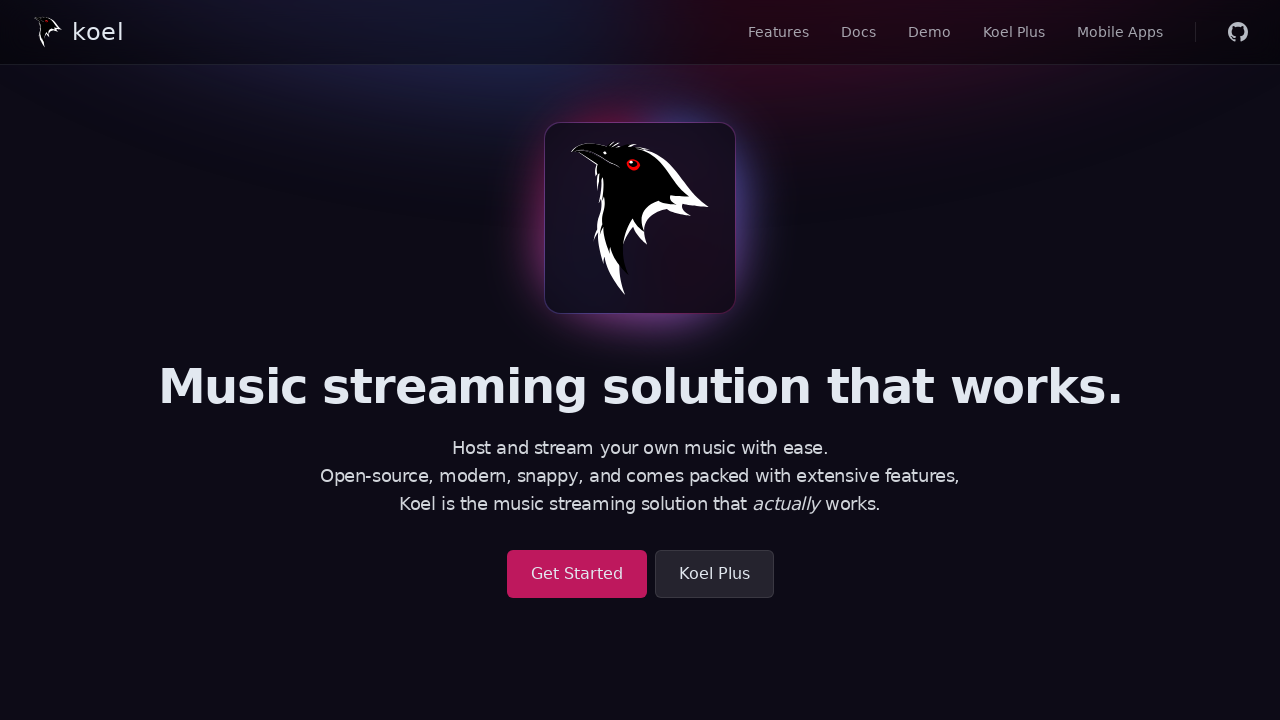